Tests dropdown select menu functionality by selecting options using three different methods: by visible text (Cyprus), by index (Algeria), and by value (Bangladesh).

Starting URL: https://www.globalsqa.com/demo-site/select-dropdown-menu/

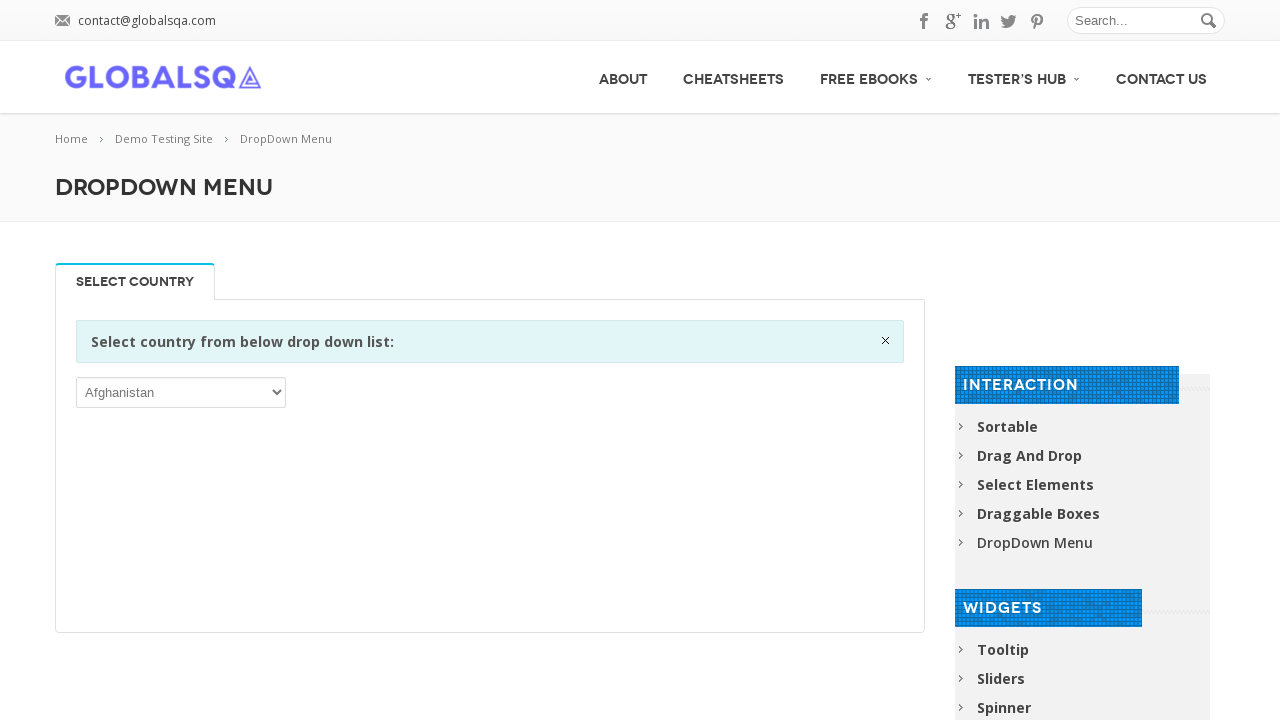

Waited for dropdown selector to be available
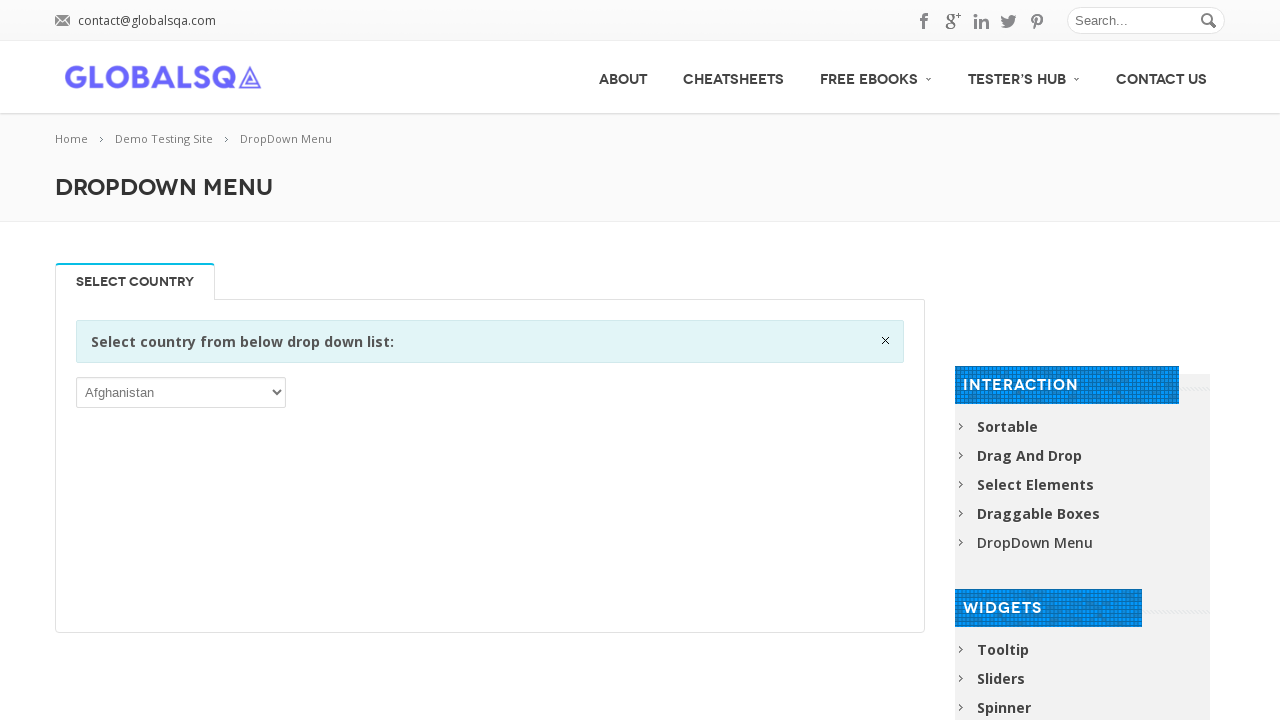

Selected 'Cyprus' from dropdown by visible text on //select
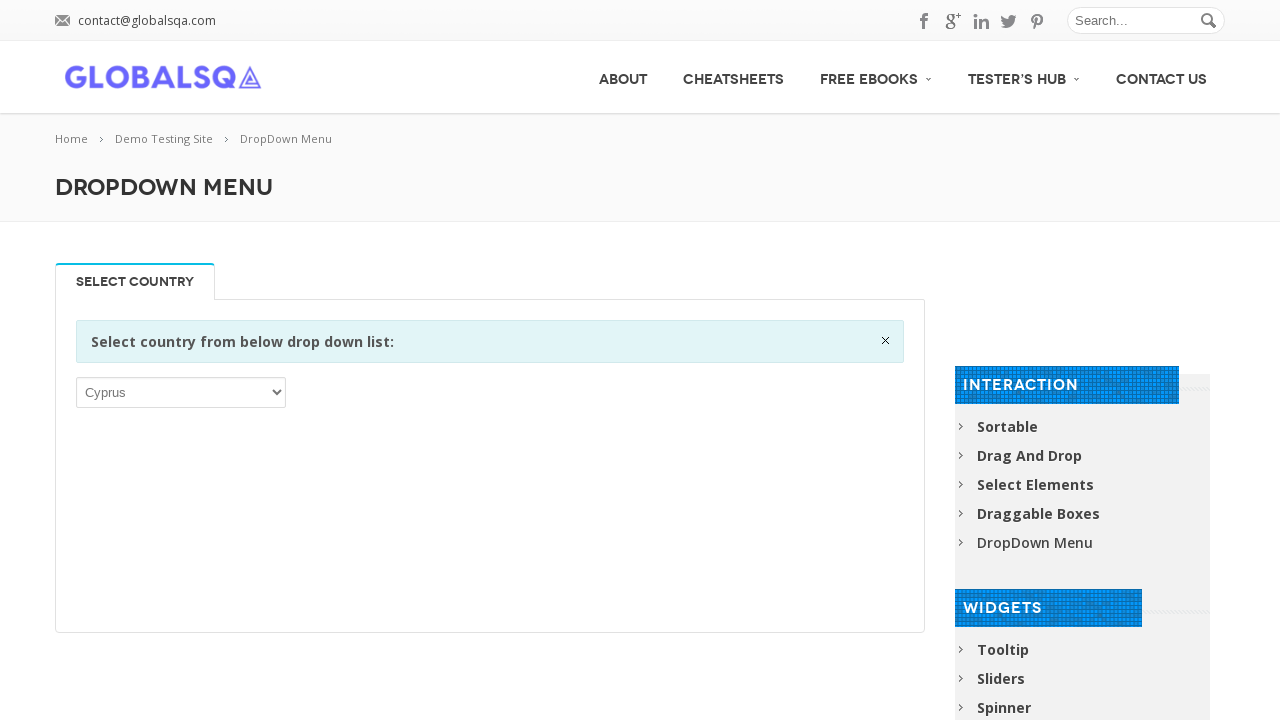

Selected 'Algeria' from dropdown by index (3) on //select
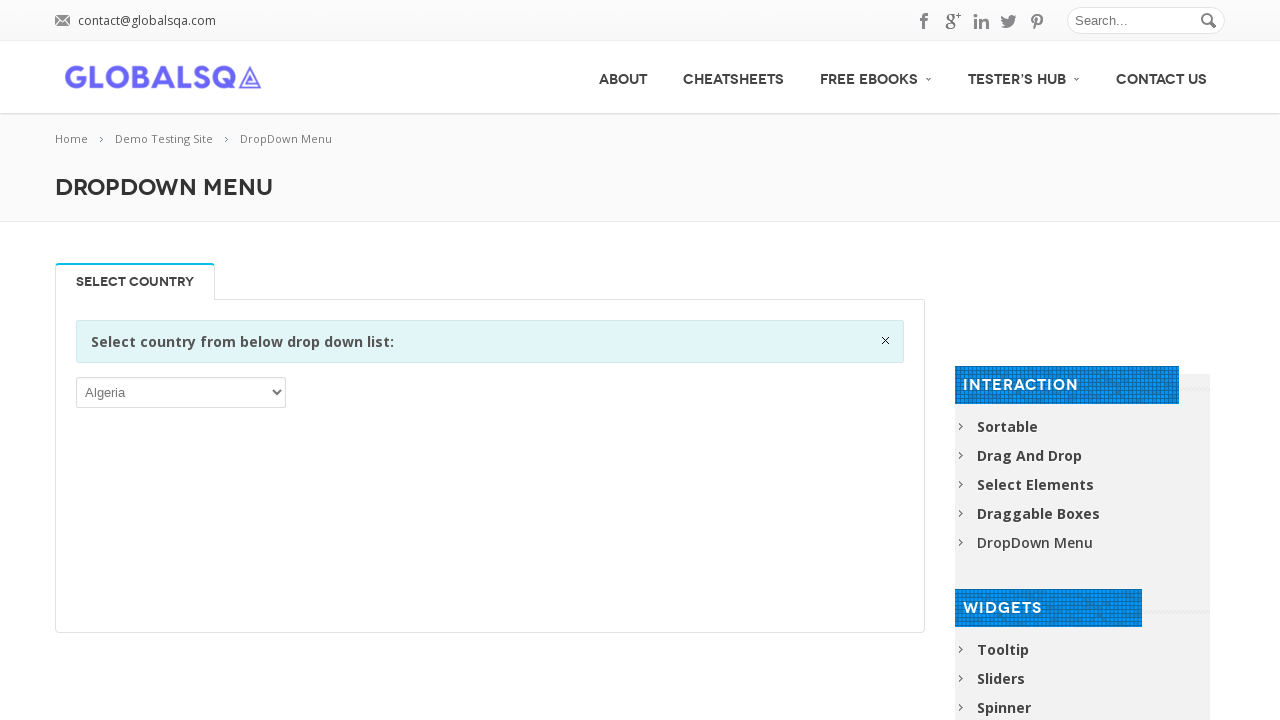

Selected 'Bangladesh' from dropdown by value (BGD) on //select
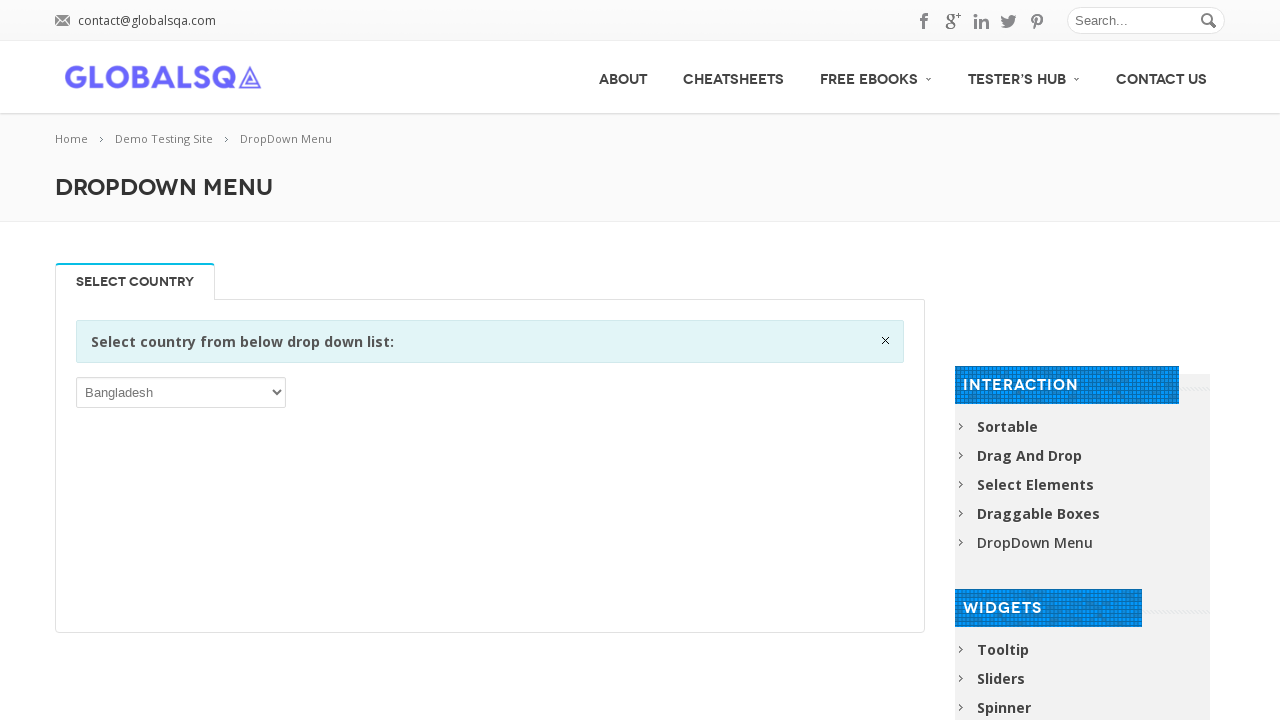

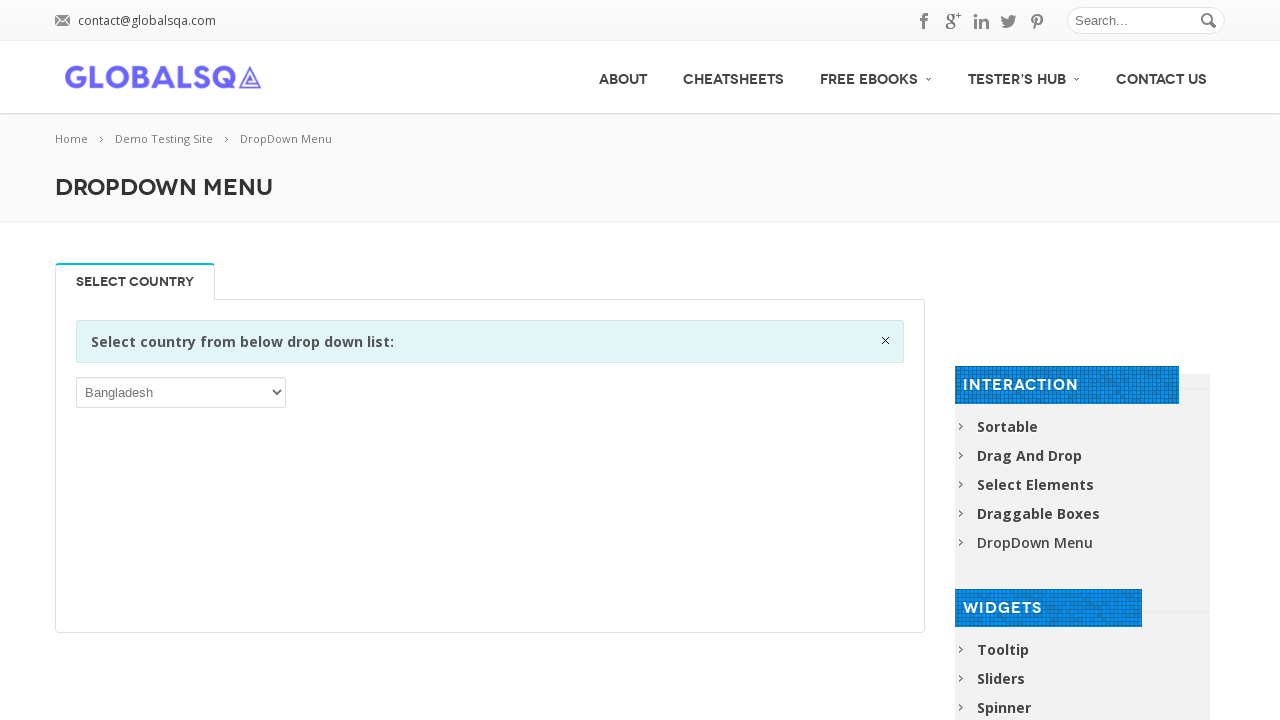